Tests date selection functionality by selecting a specific date (December 1, 1933) from year, month, and day dropdown menus using different selection methods

Starting URL: https://practice.cydeo.com/dropdown

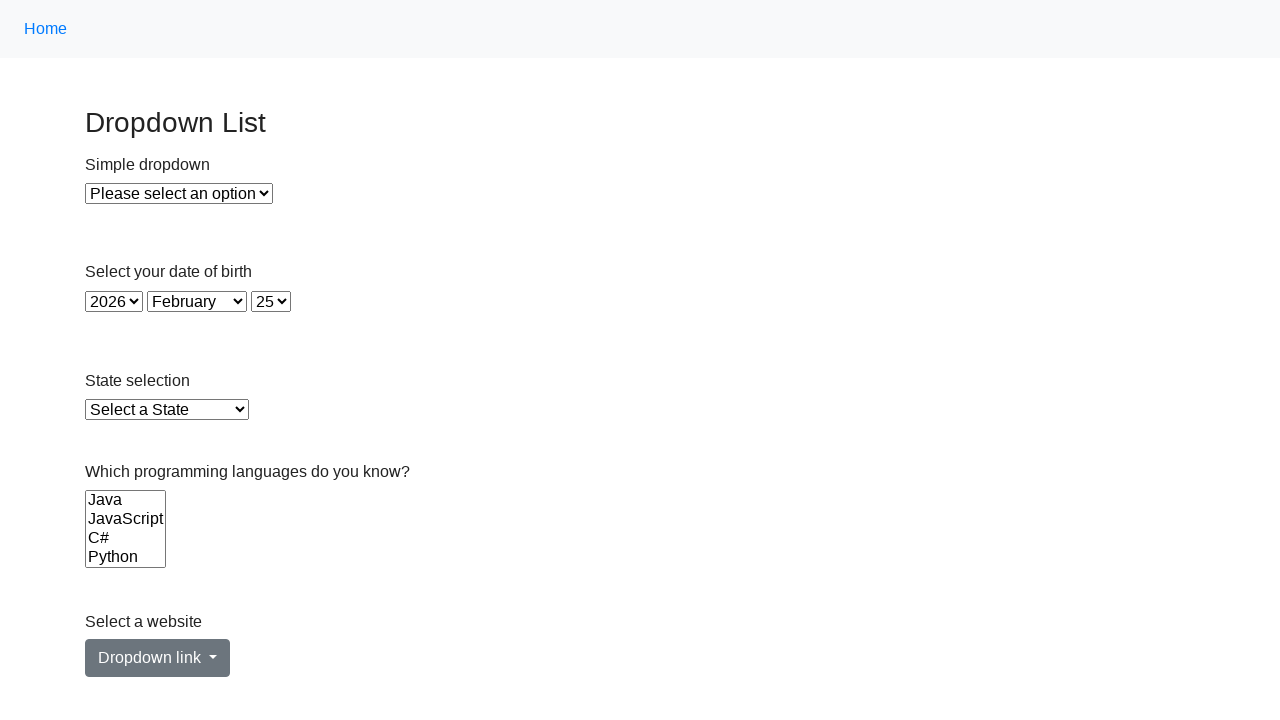

Selected year 1933 from year dropdown using visible text on xpath=//select[@id='year']
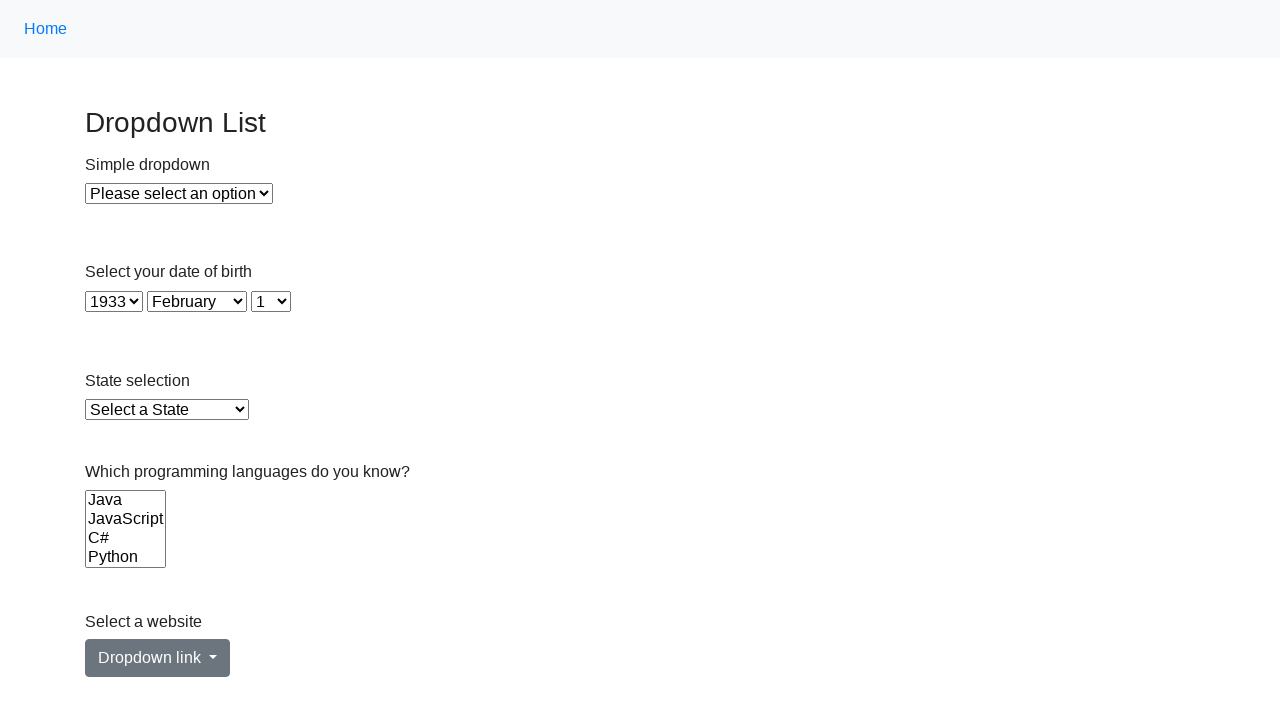

Selected December from month dropdown using value attribute on xpath=//select[@id='month']
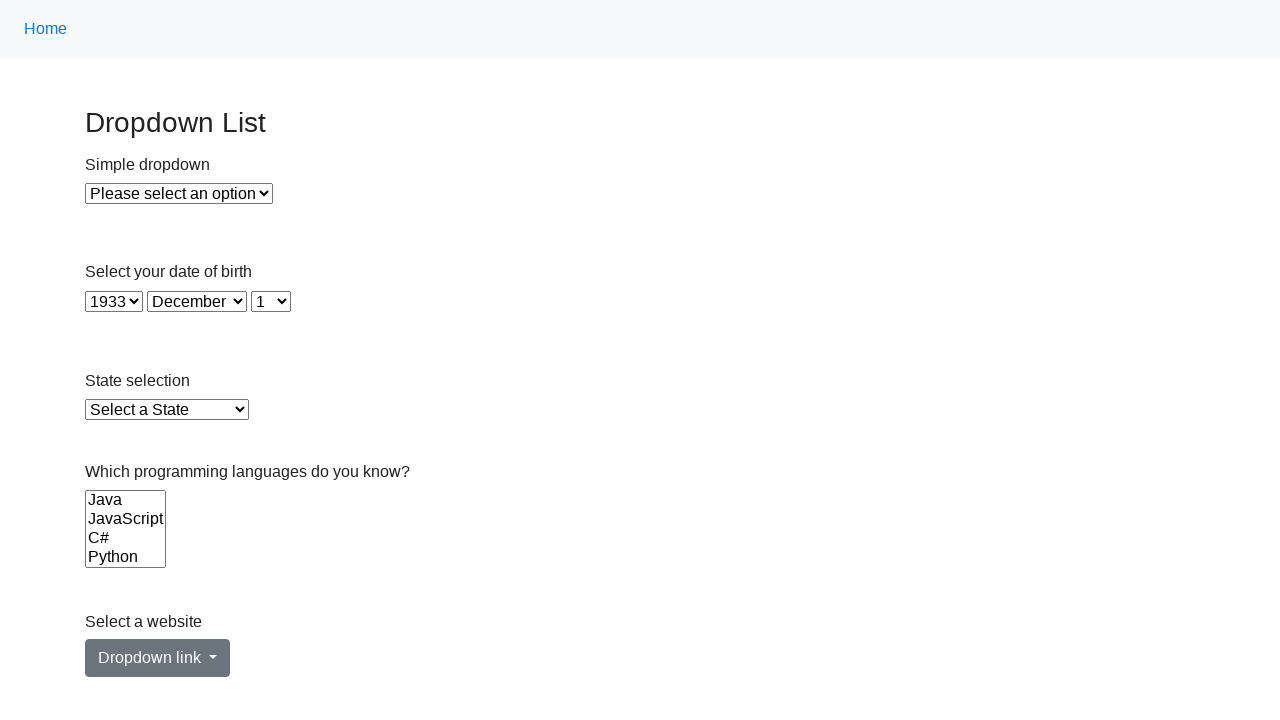

Selected day 1 from day dropdown using index 0 on xpath=//select[@id='day']
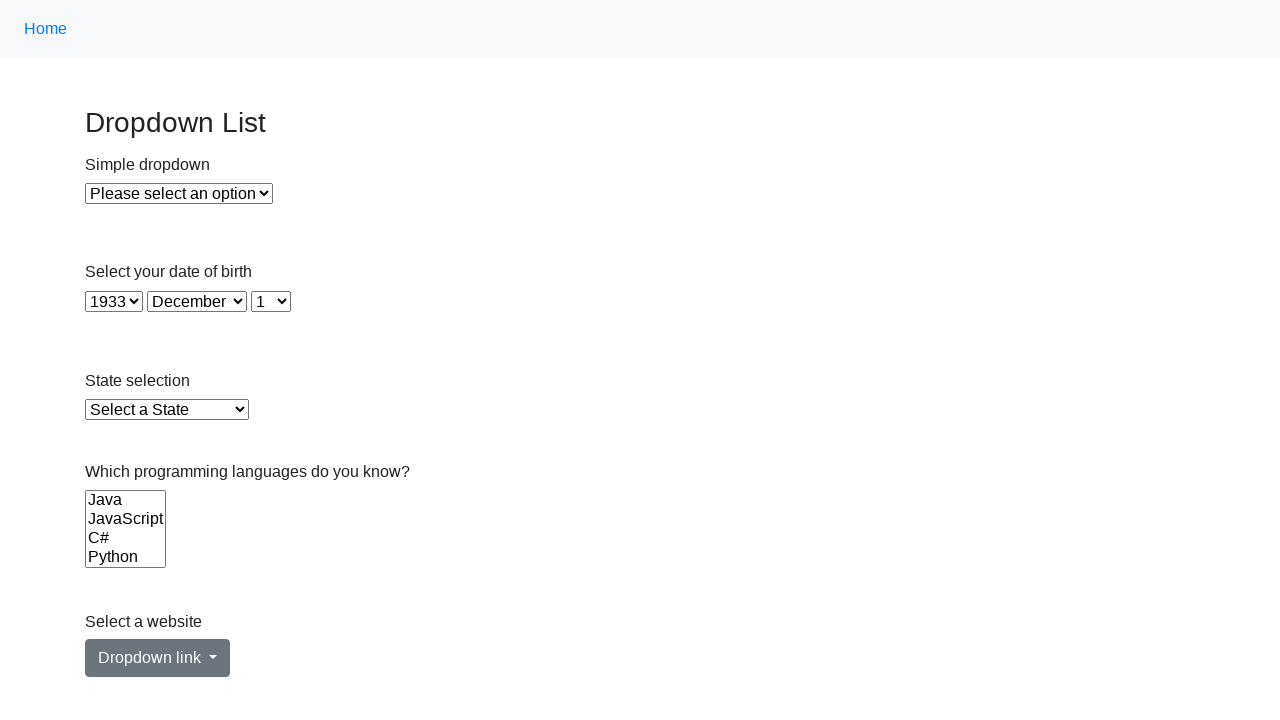

Verified year selection is 1933
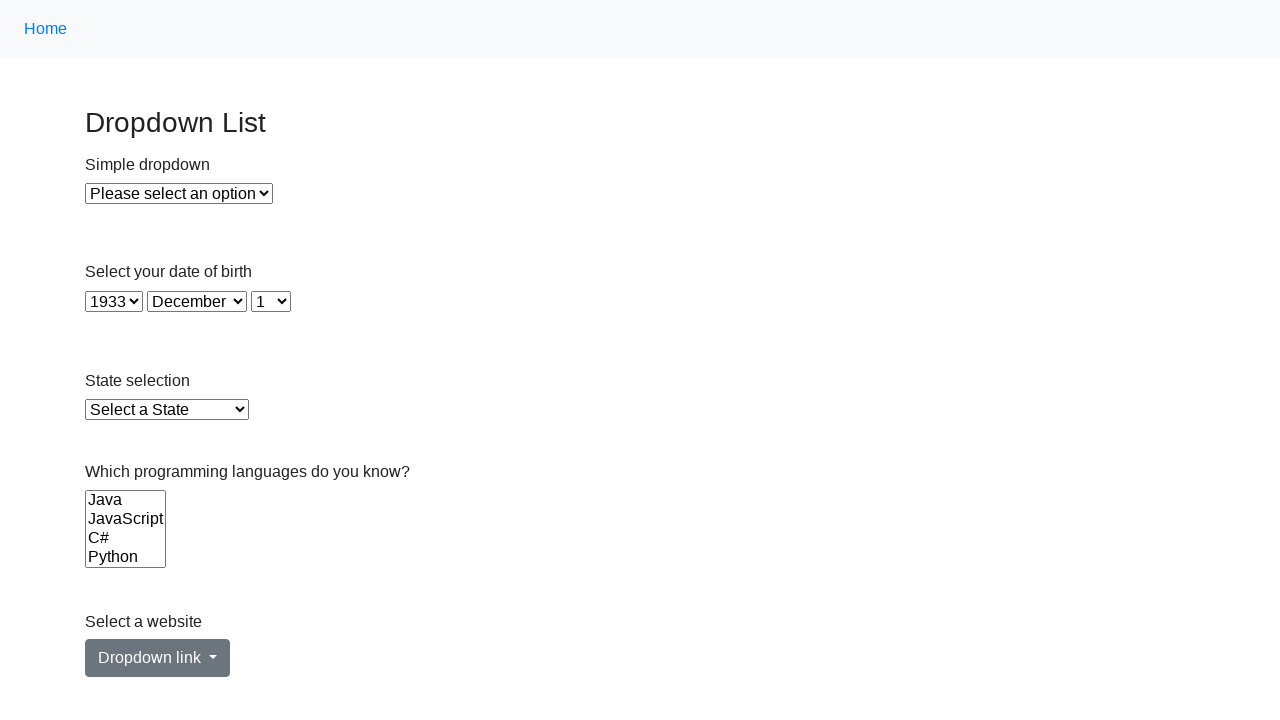

Verified month selection is December
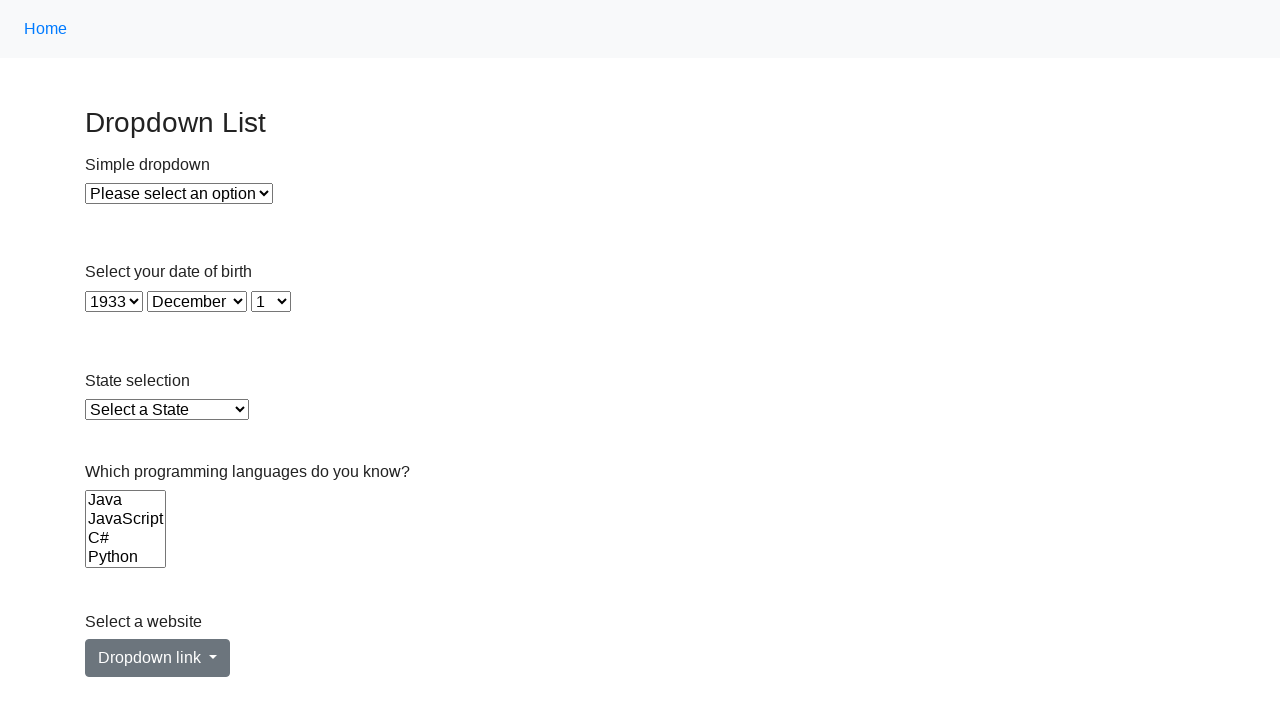

Verified day selection is 1
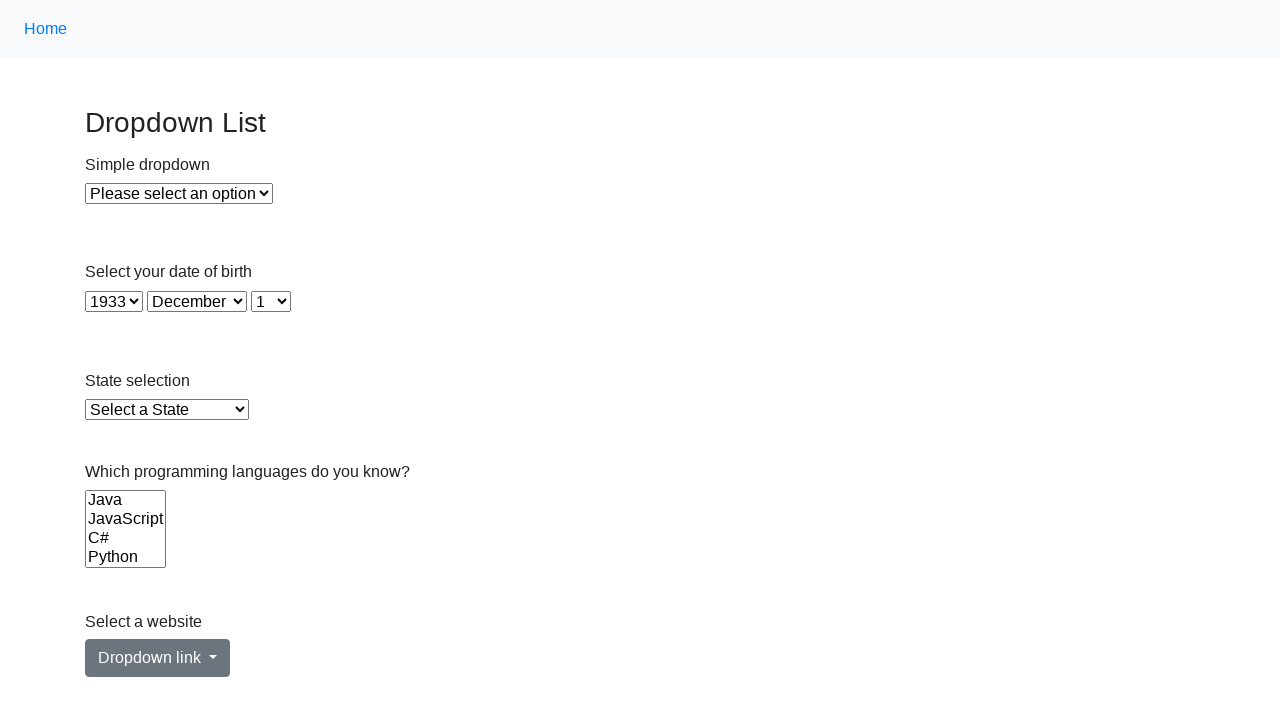

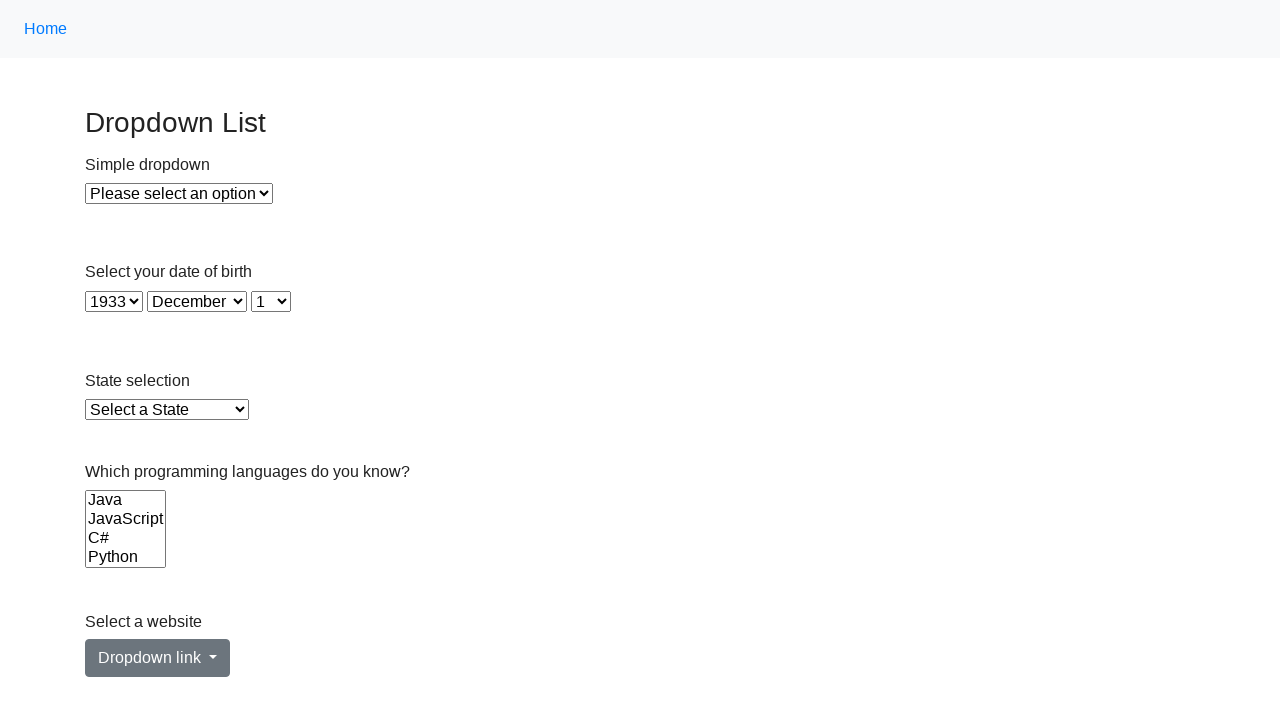